Tests iframe interaction on W3Schools JavaScript tryit editor by switching to an iframe, clicking a button inside it, switching back to the main content, and clicking the Run button.

Starting URL: https://www.w3schools.com/js/tryit.asp?filename=tryjs_myfirst

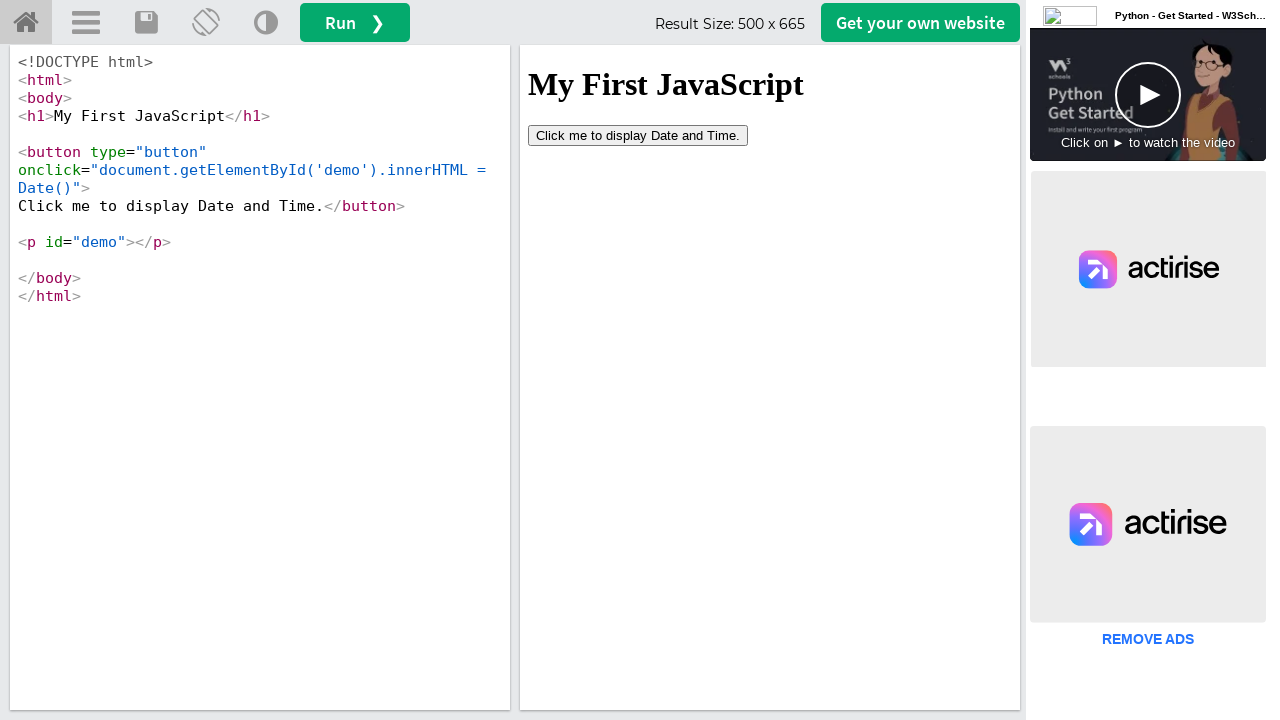

Waited for iframe#iframeResult to be available
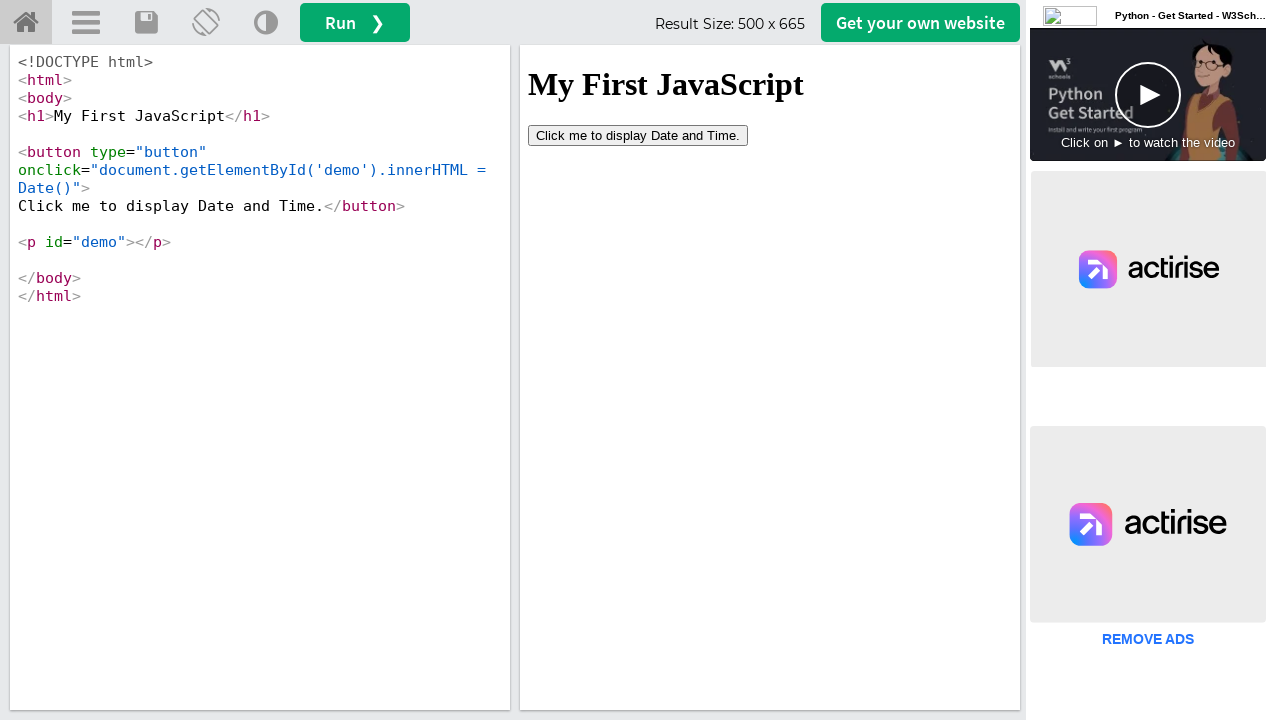

Located iframe#iframeResult
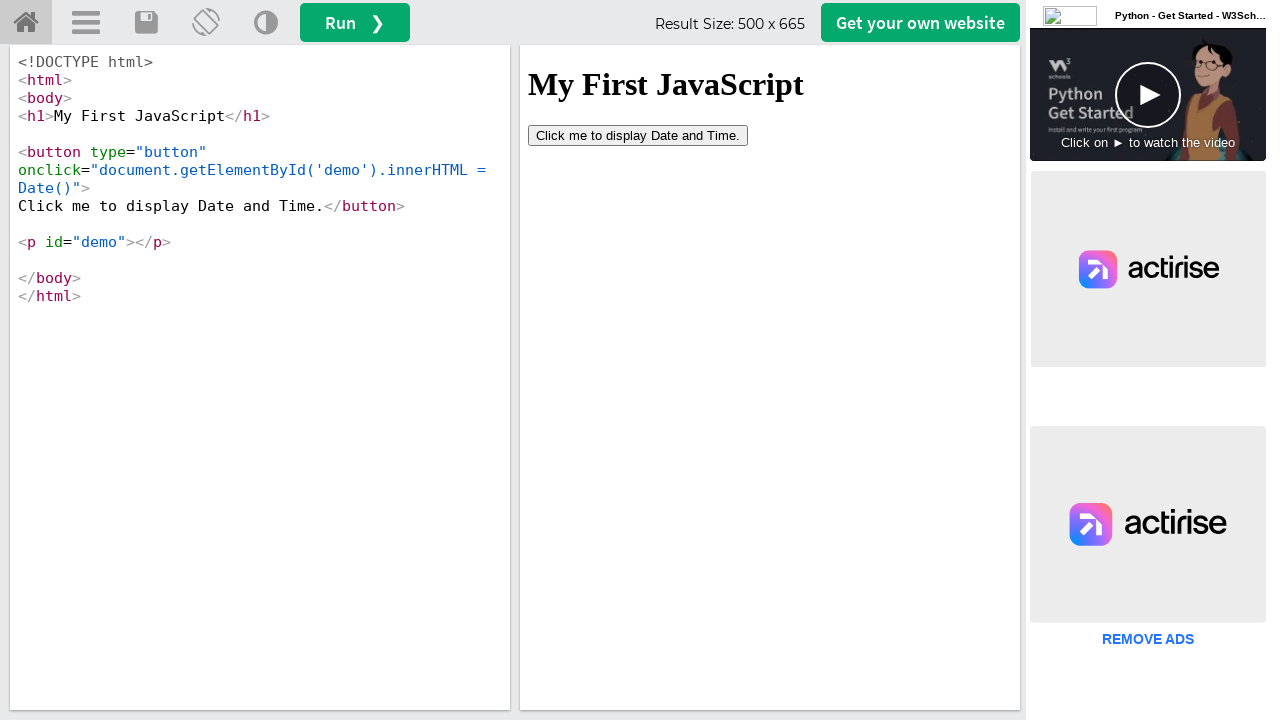

Clicked button inside the iframe at (638, 135) on iframe#iframeResult >> internal:control=enter-frame >> button[type='button']
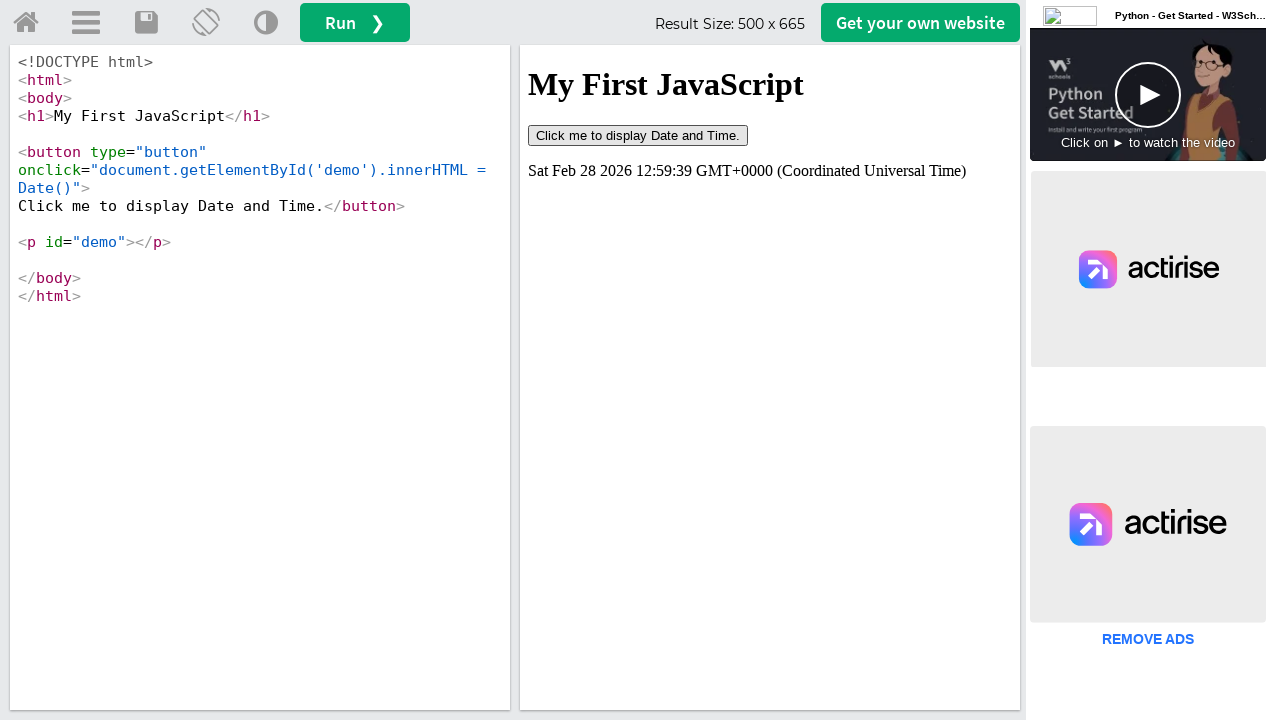

Waited 1000ms for interaction to complete
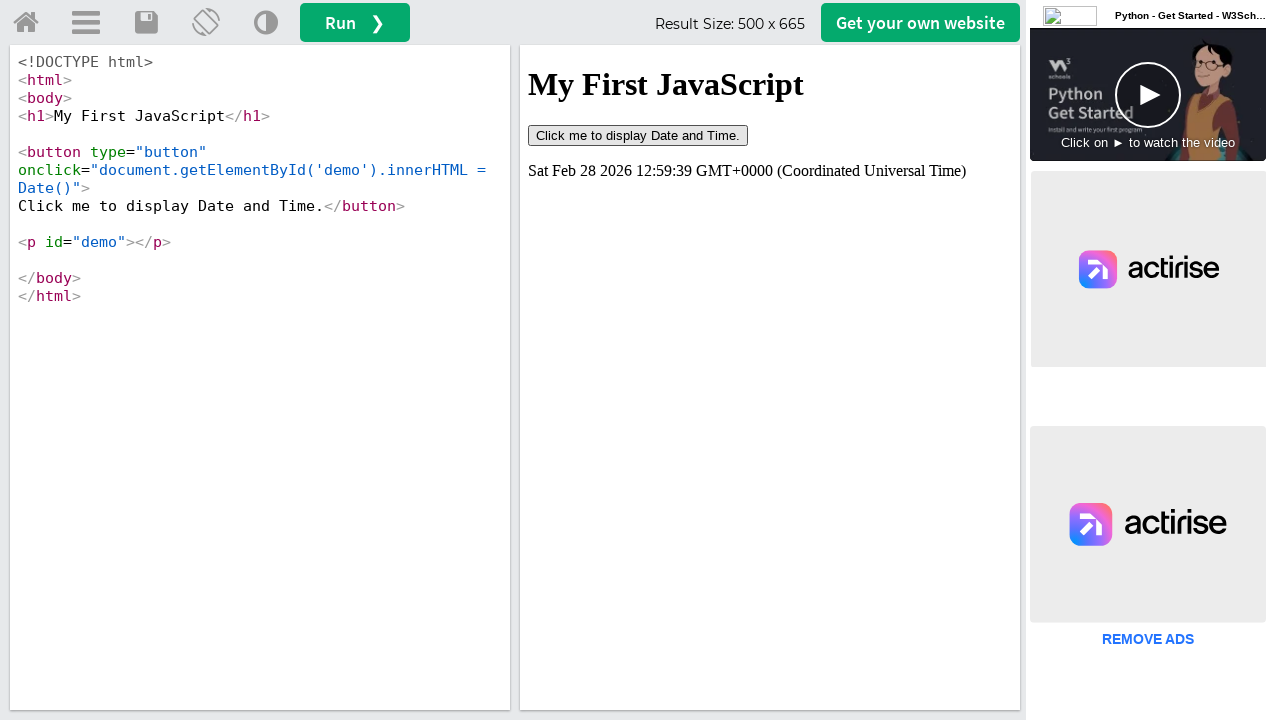

Clicked Run button in main content at (355, 22) on button#runbtn
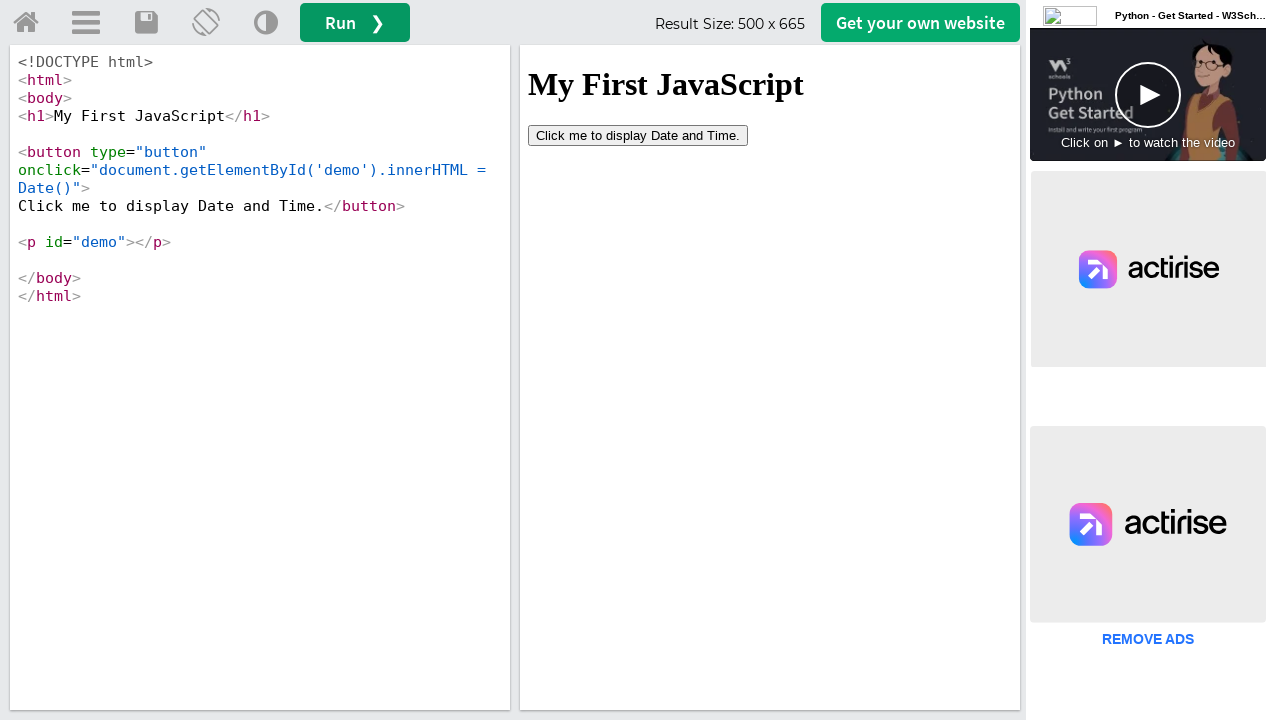

Waited 1000ms for result to update
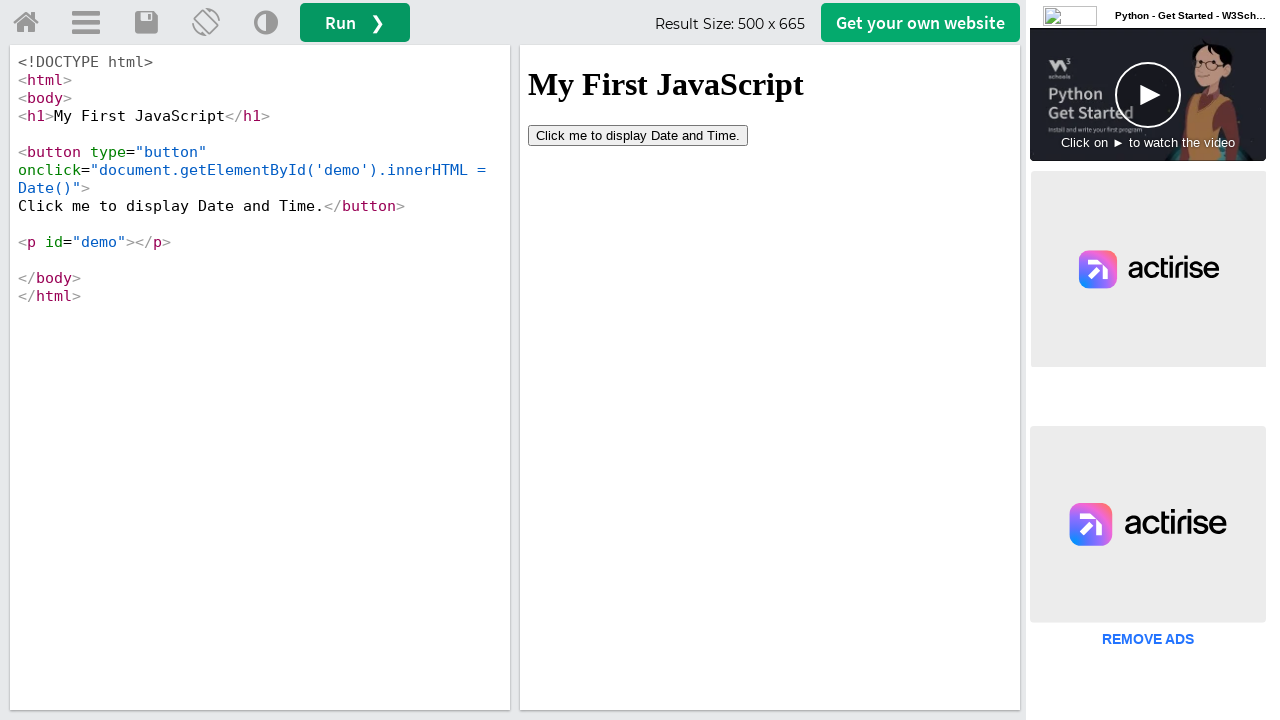

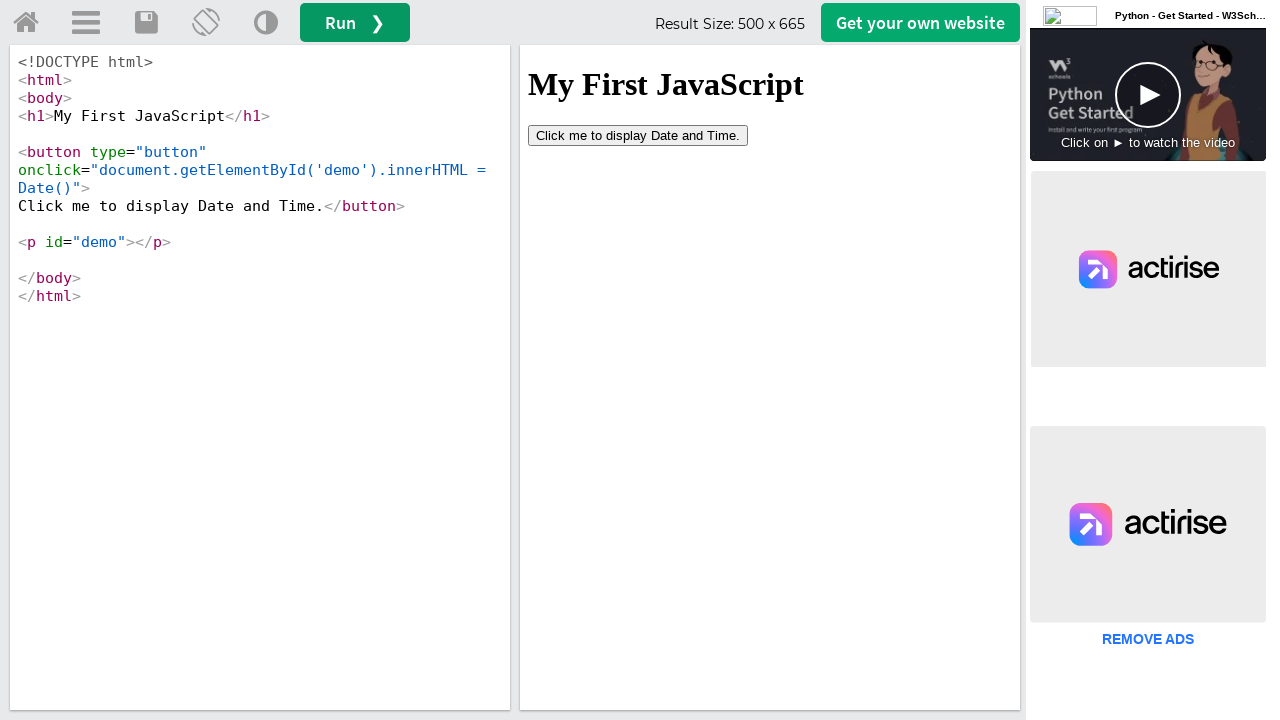